Tests clicking on piano keynotes on a music lessons page by clicking three different buttons in sequence.

Starting URL: https://www.apronus.com/music/lessons/unit01.htm

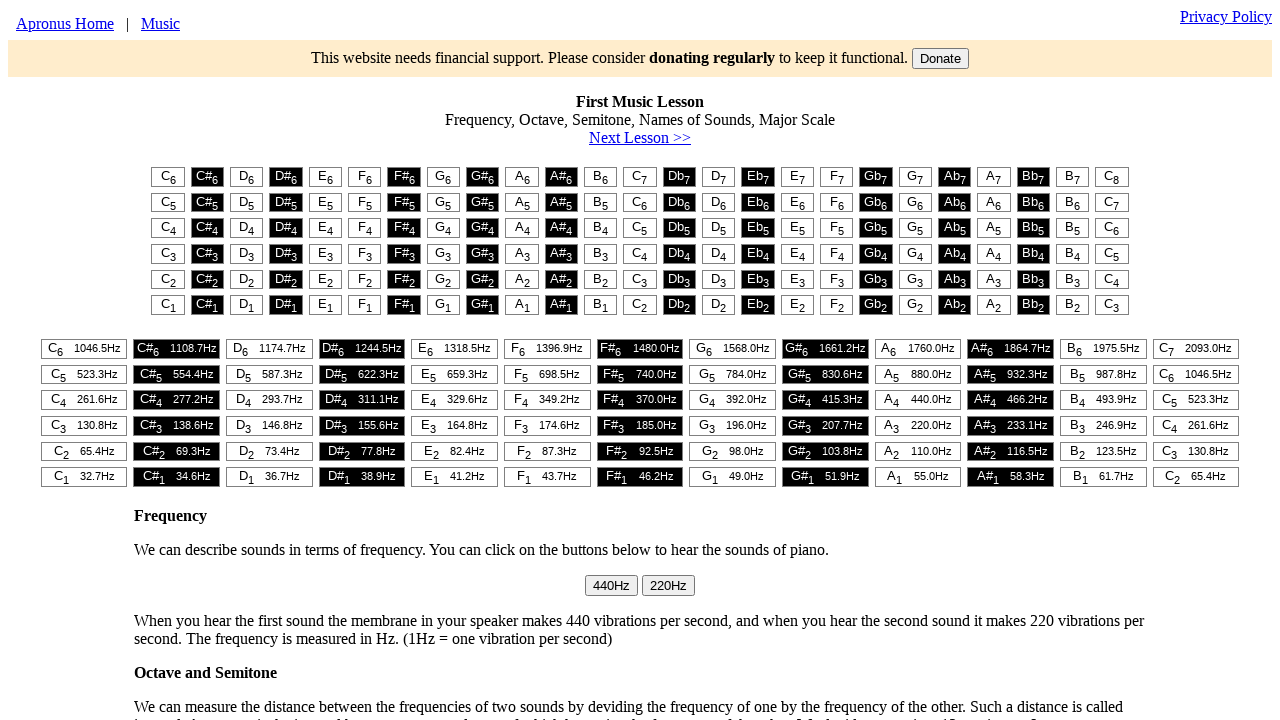

Clicked first piano keynote button at (365, 305) on #t1 > table > tr:nth-child(6) > td:nth-child(6) > button
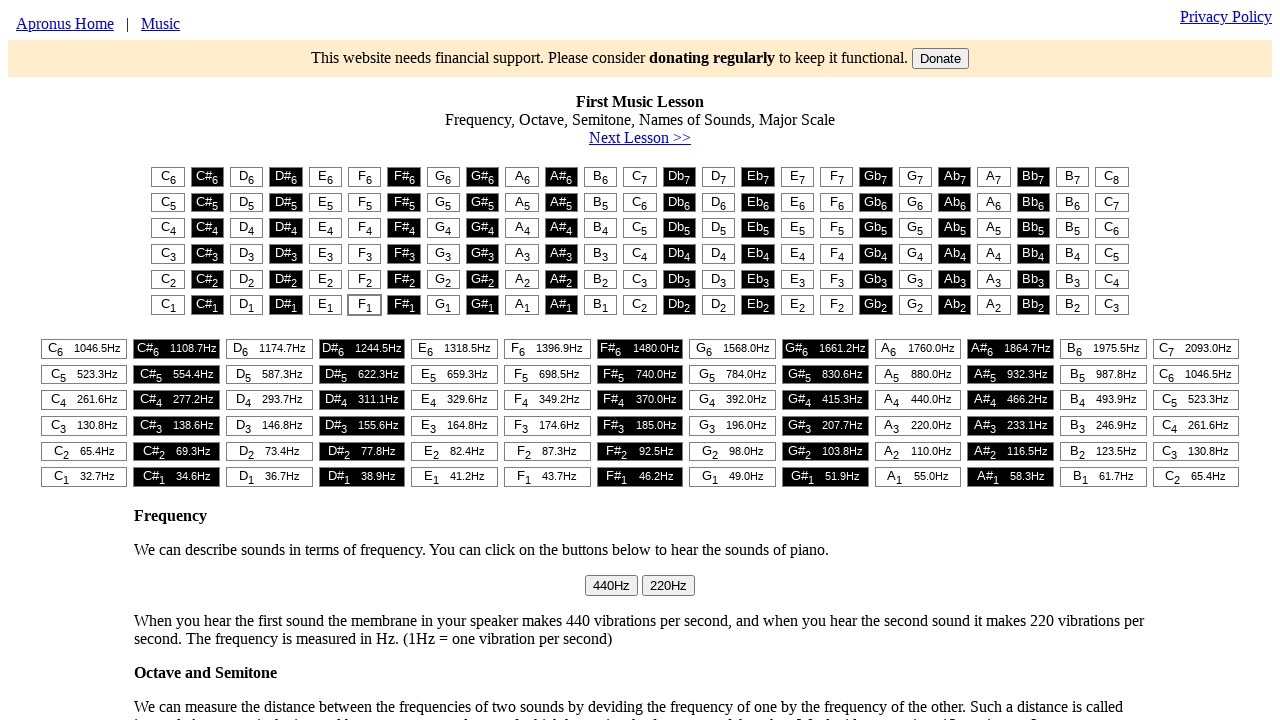

Clicked second piano keynote button at (84, 400) on #t2 > table > tr:nth-child(3) > td:nth-child(1) > button
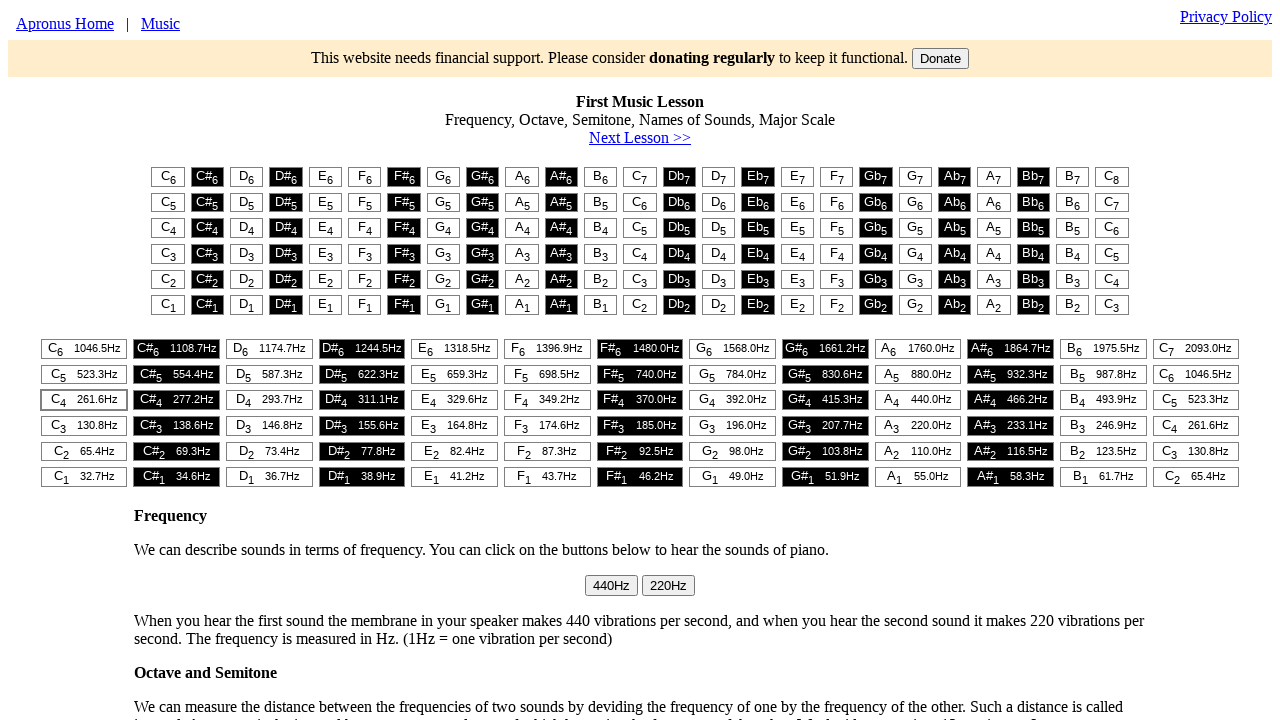

Clicked third piano keynote button at (719, 254) on #t1 > table > tr:nth-child(4) > td:nth-child(15) > button
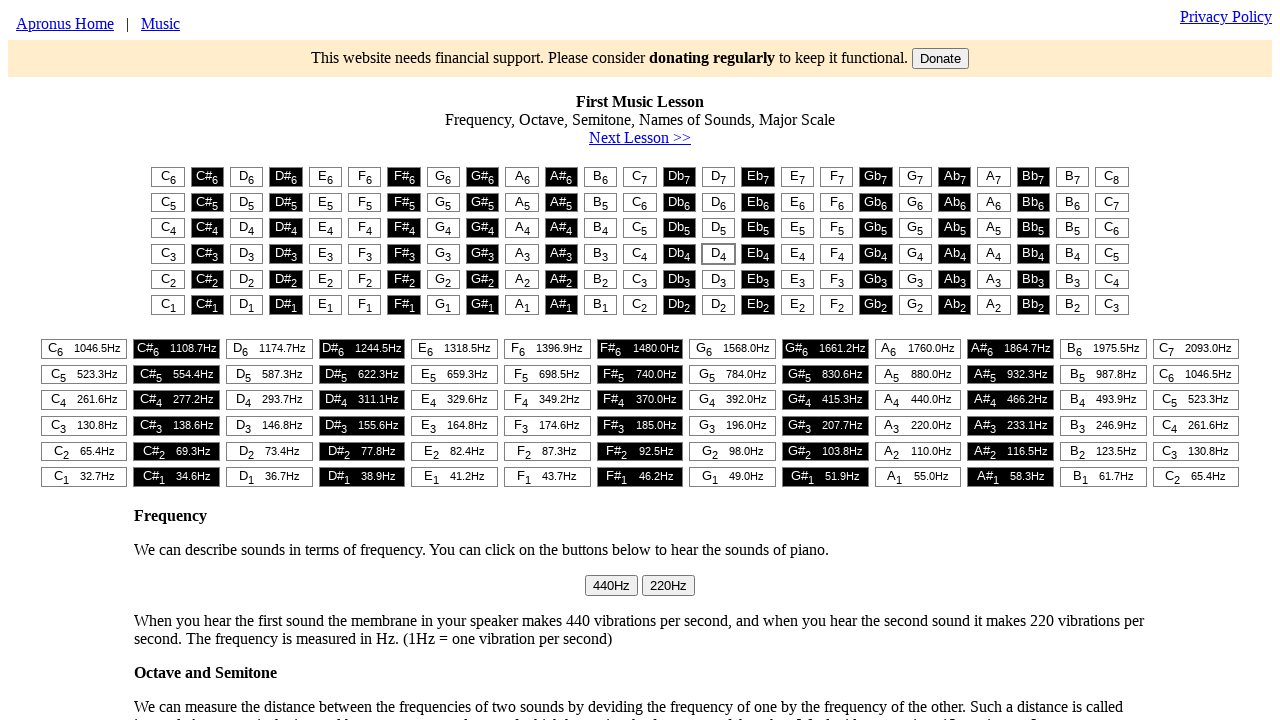

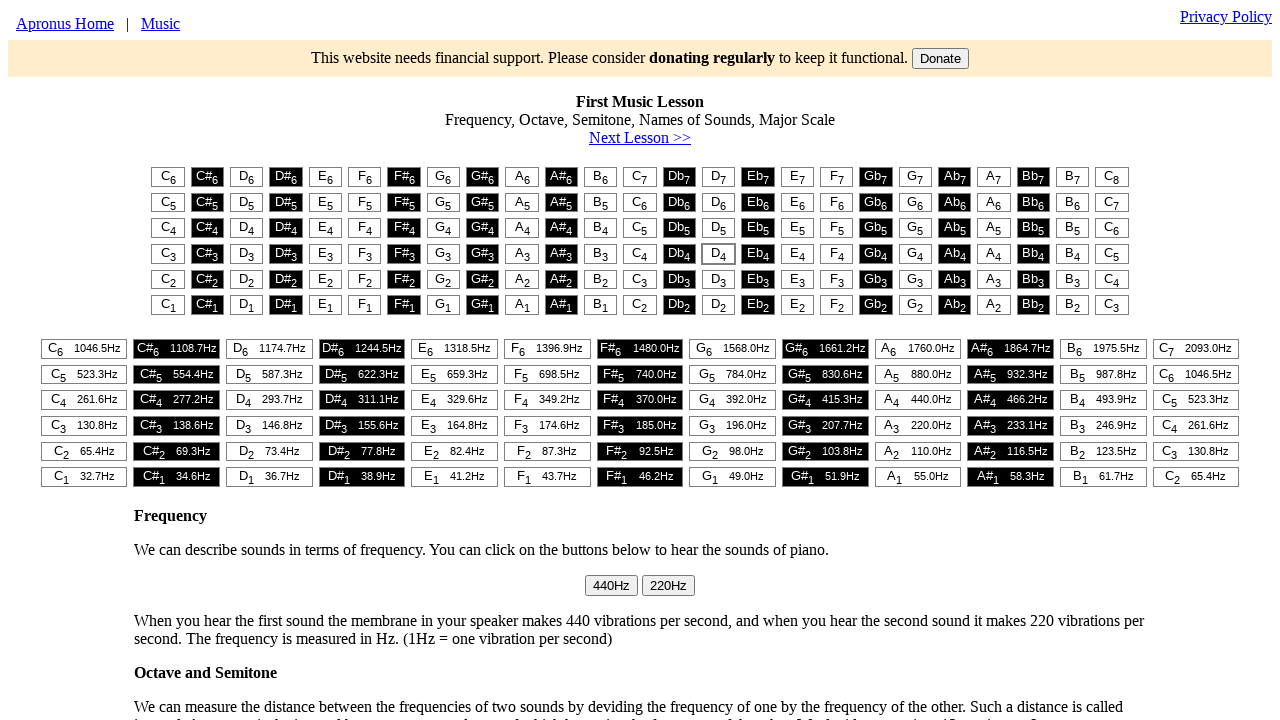